Tests clicking the "Team" navigation link on GitHub's homepage

Starting URL: https://github.com

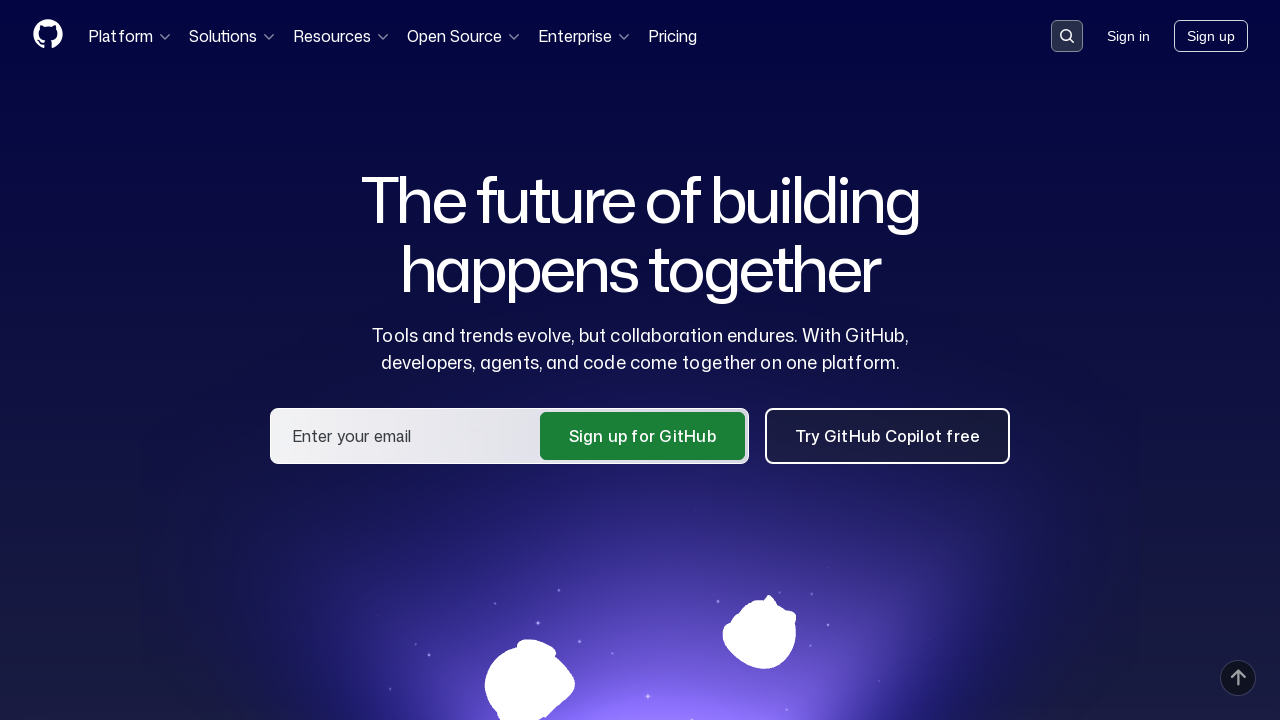

Clicked the 'Team' navigation link on GitHub homepage at (473, 438) on xpath=//nav//a[text()='Team']
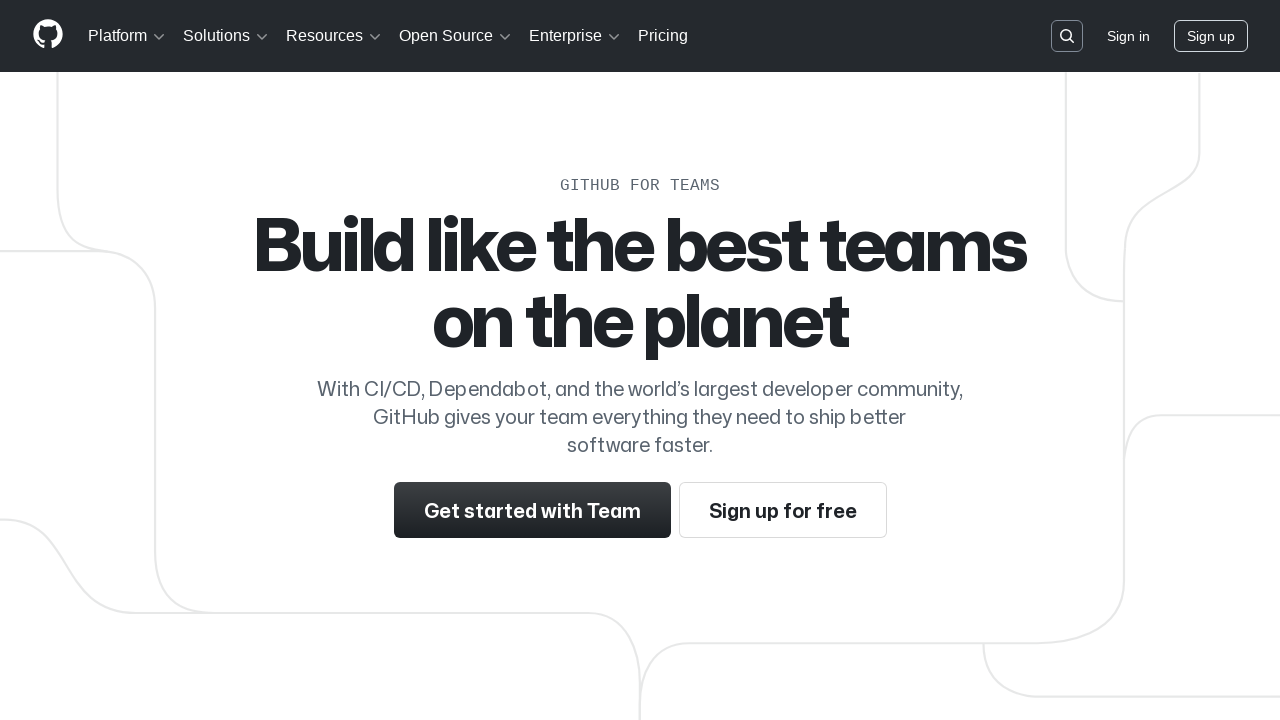

Waited for Team page to fully load (domcontentloaded)
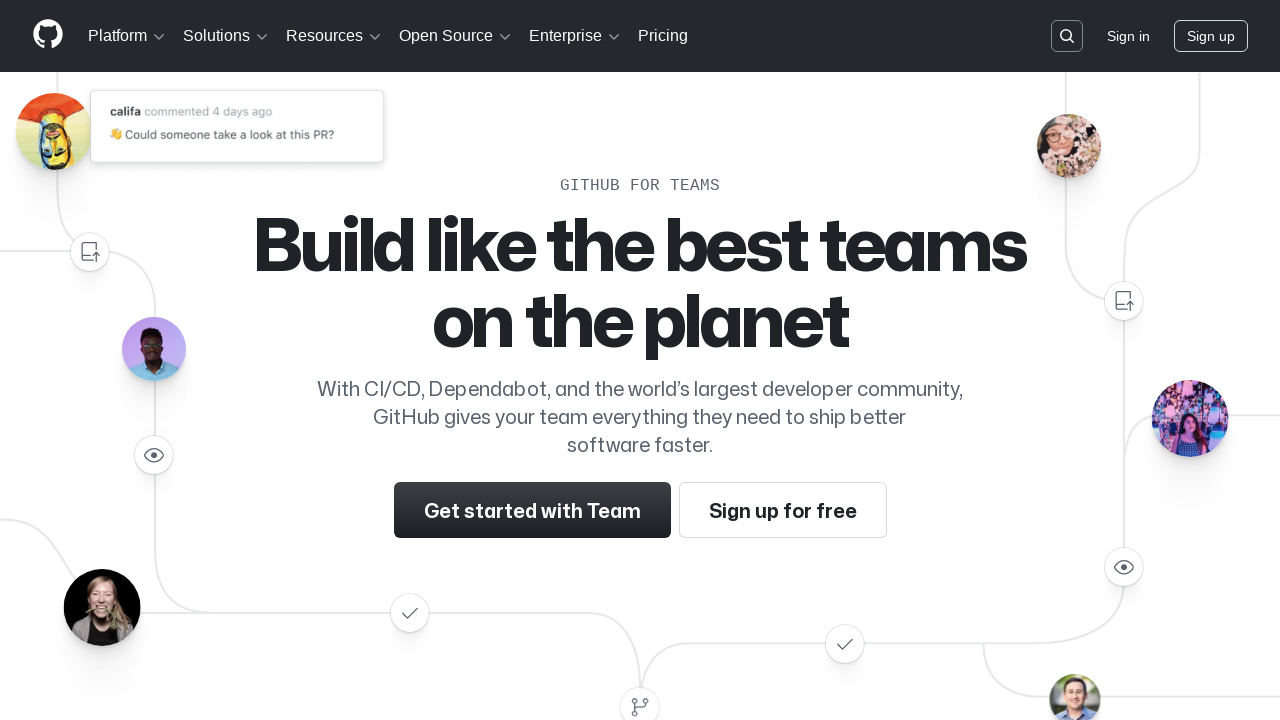

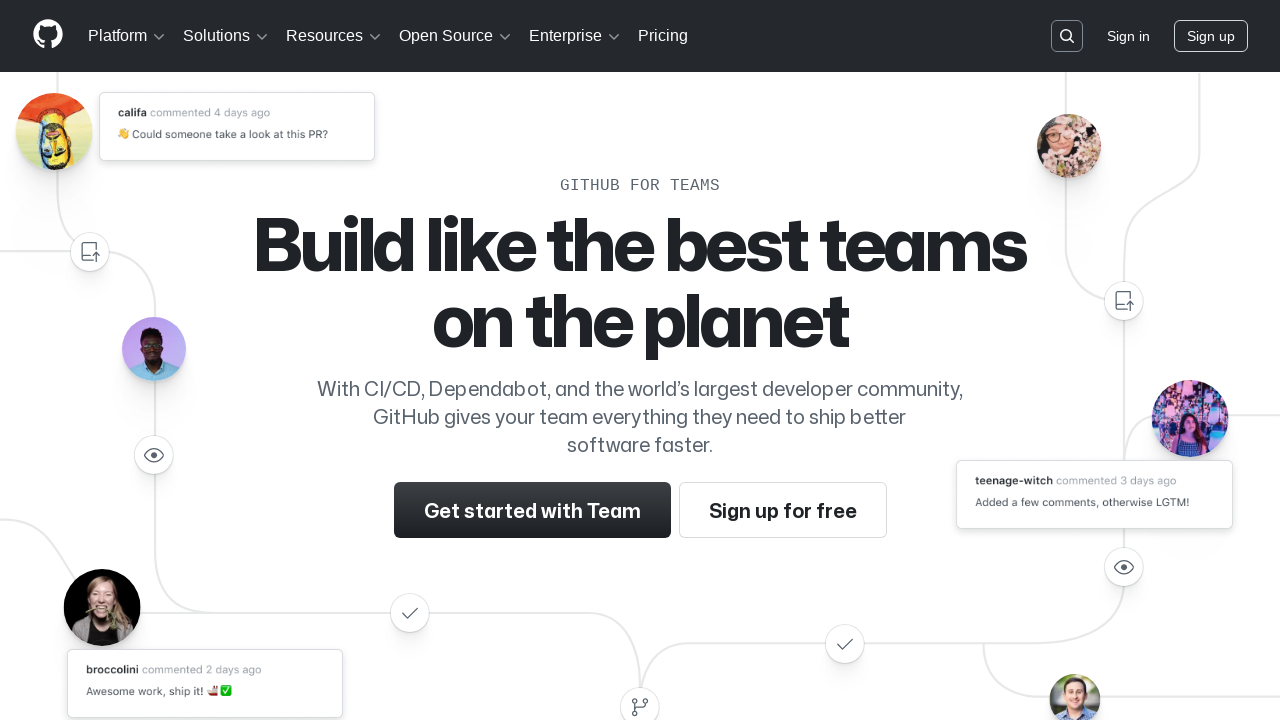